Tests highlighting the currently applied filter link by navigating between All, Active, and Completed

Starting URL: https://demo.playwright.dev/todomvc

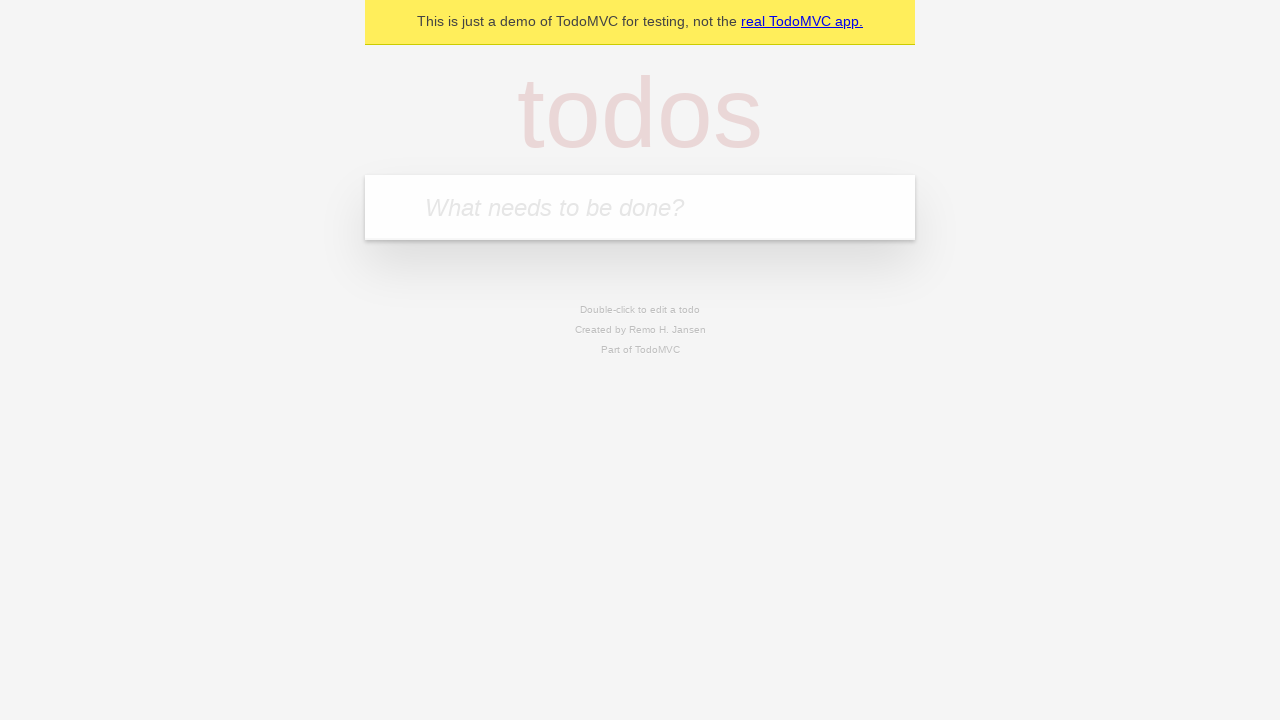

Filled todo input with 'buy some cheese' on internal:attr=[placeholder="What needs to be done?"i]
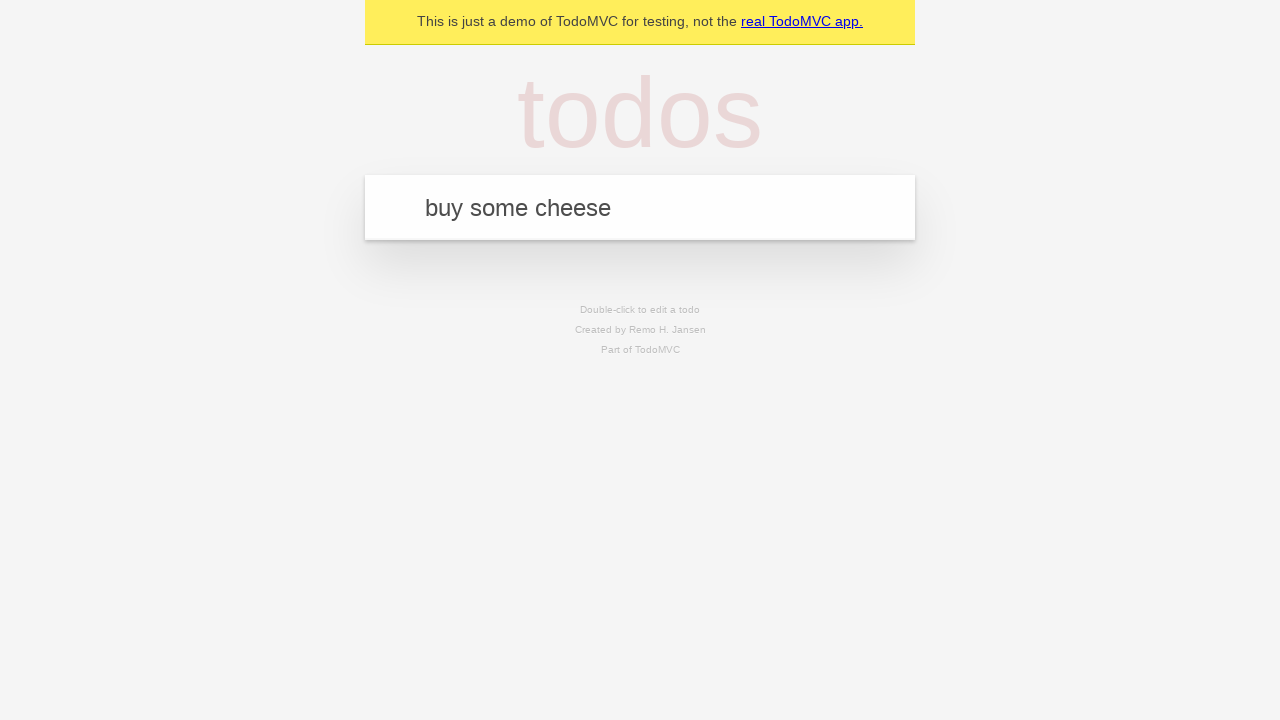

Pressed Enter to add first todo on internal:attr=[placeholder="What needs to be done?"i]
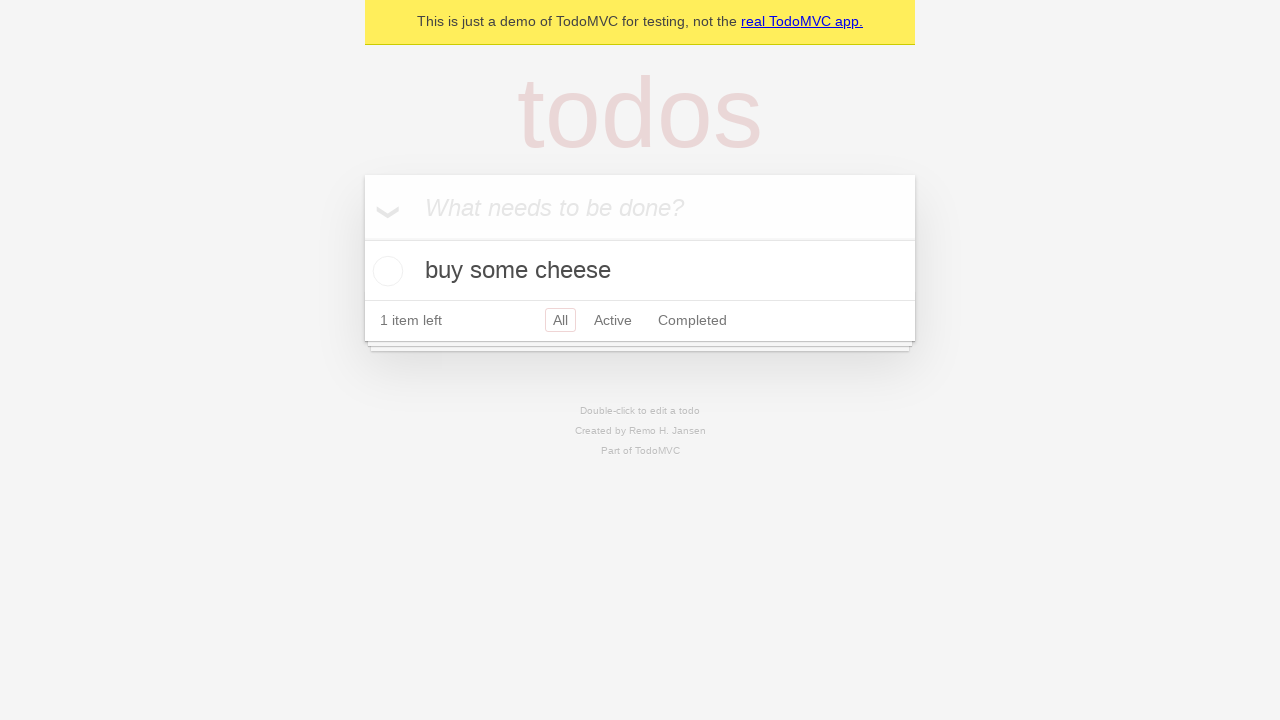

Filled todo input with 'feed the cat' on internal:attr=[placeholder="What needs to be done?"i]
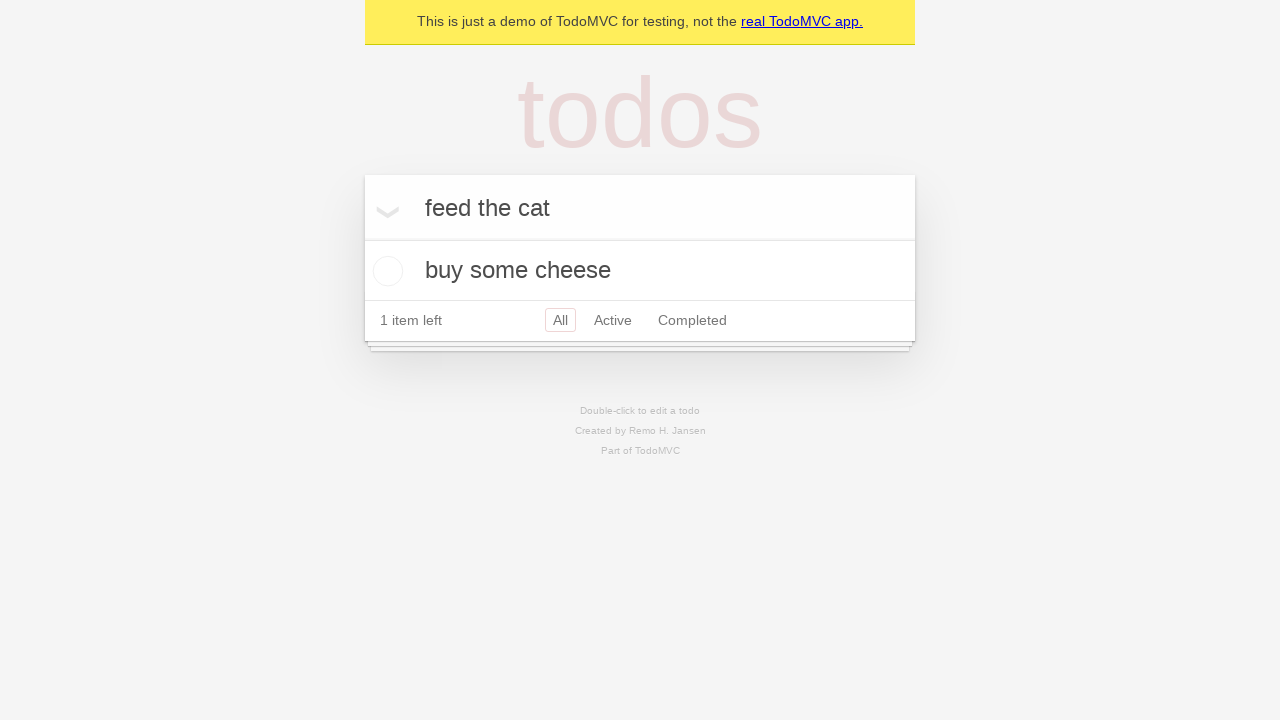

Pressed Enter to add second todo on internal:attr=[placeholder="What needs to be done?"i]
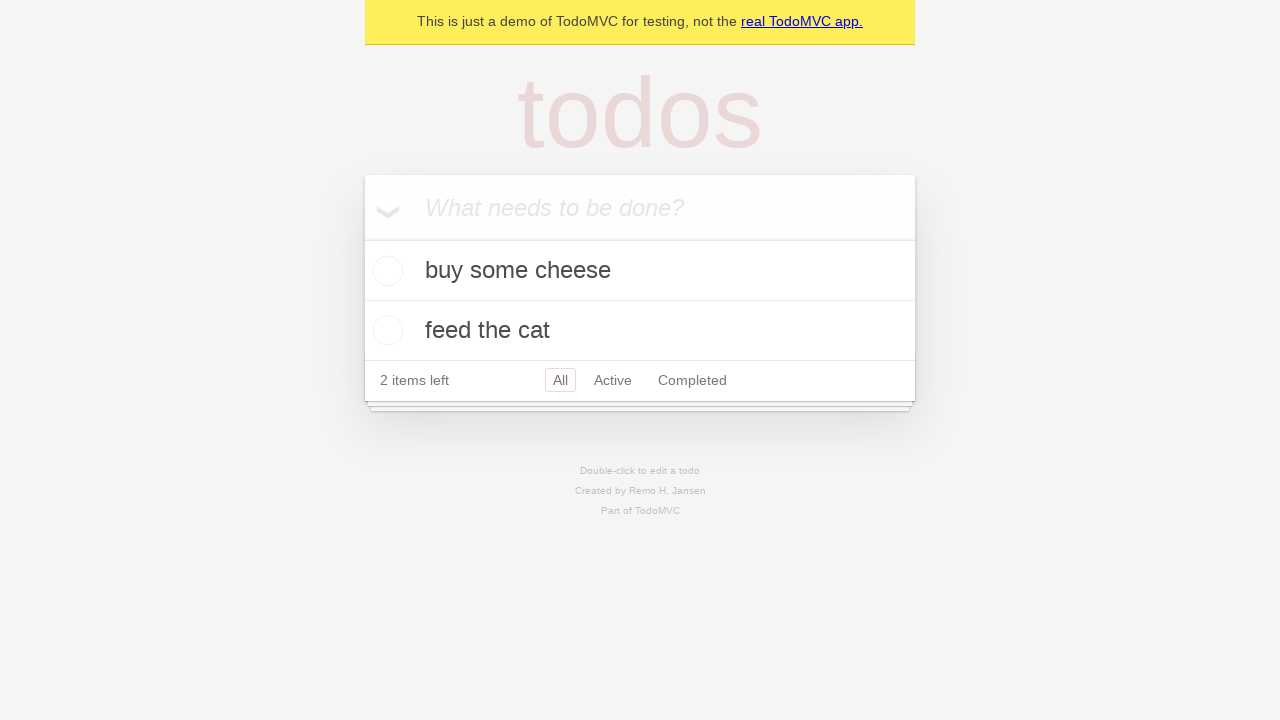

Filled todo input with 'book a doctors appointment' on internal:attr=[placeholder="What needs to be done?"i]
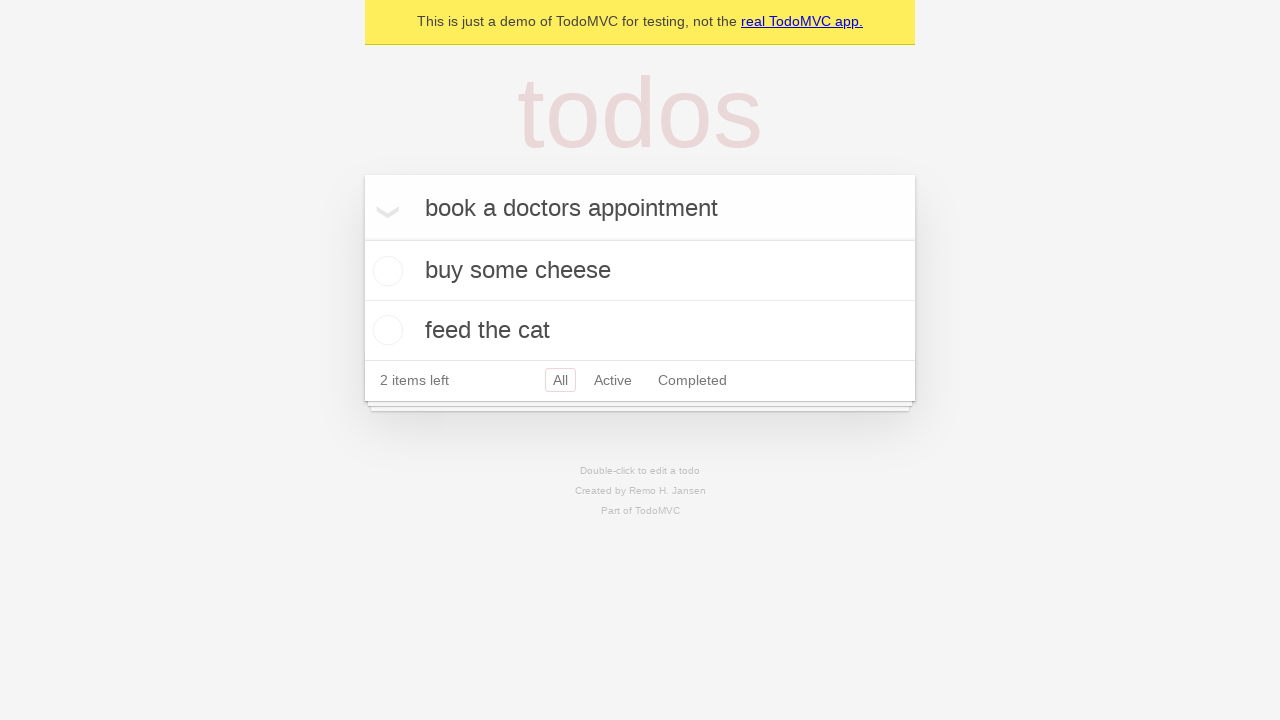

Pressed Enter to add third todo on internal:attr=[placeholder="What needs to be done?"i]
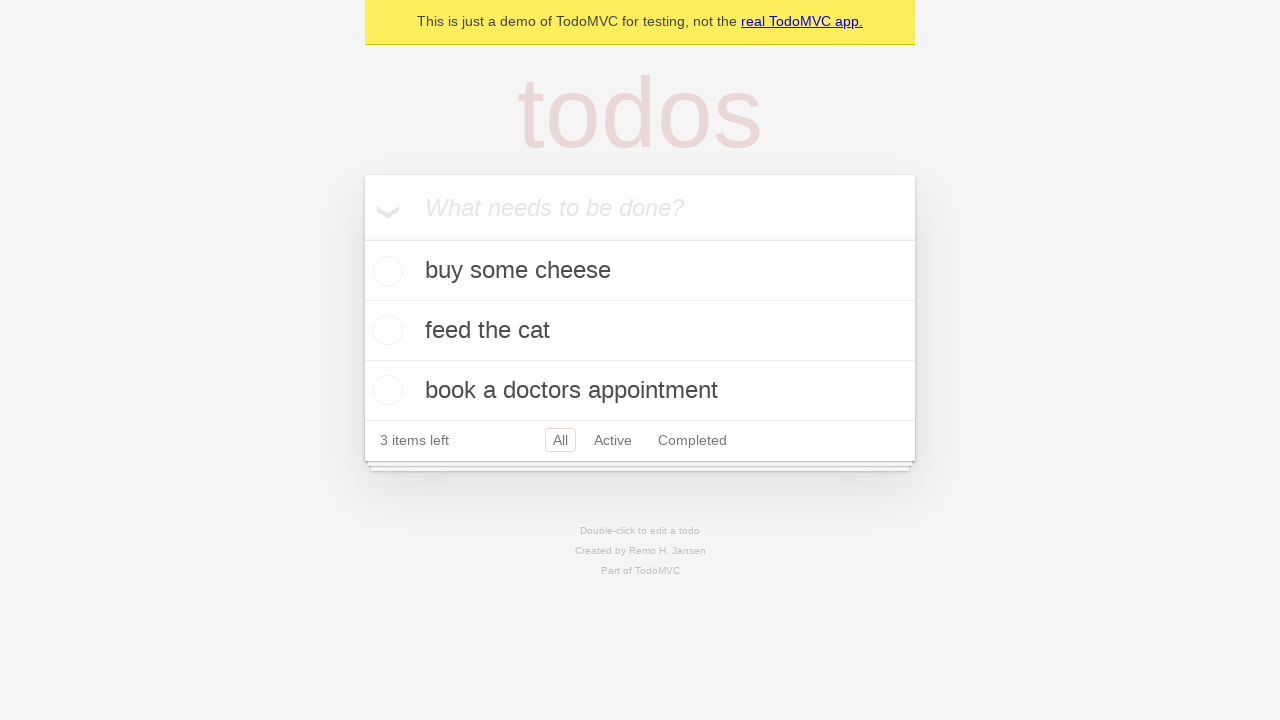

Waited for all three todo items to be visible
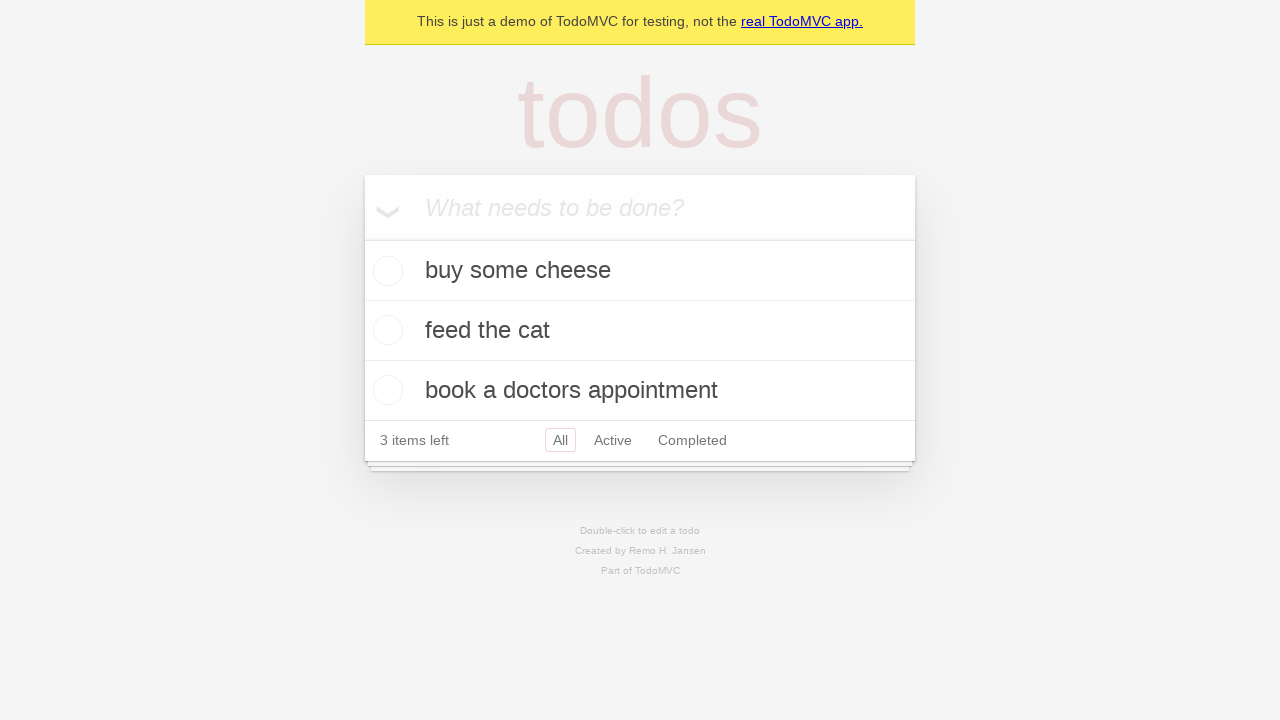

Clicked Active filter link to show only active todos at (613, 440) on internal:role=link[name="Active"i]
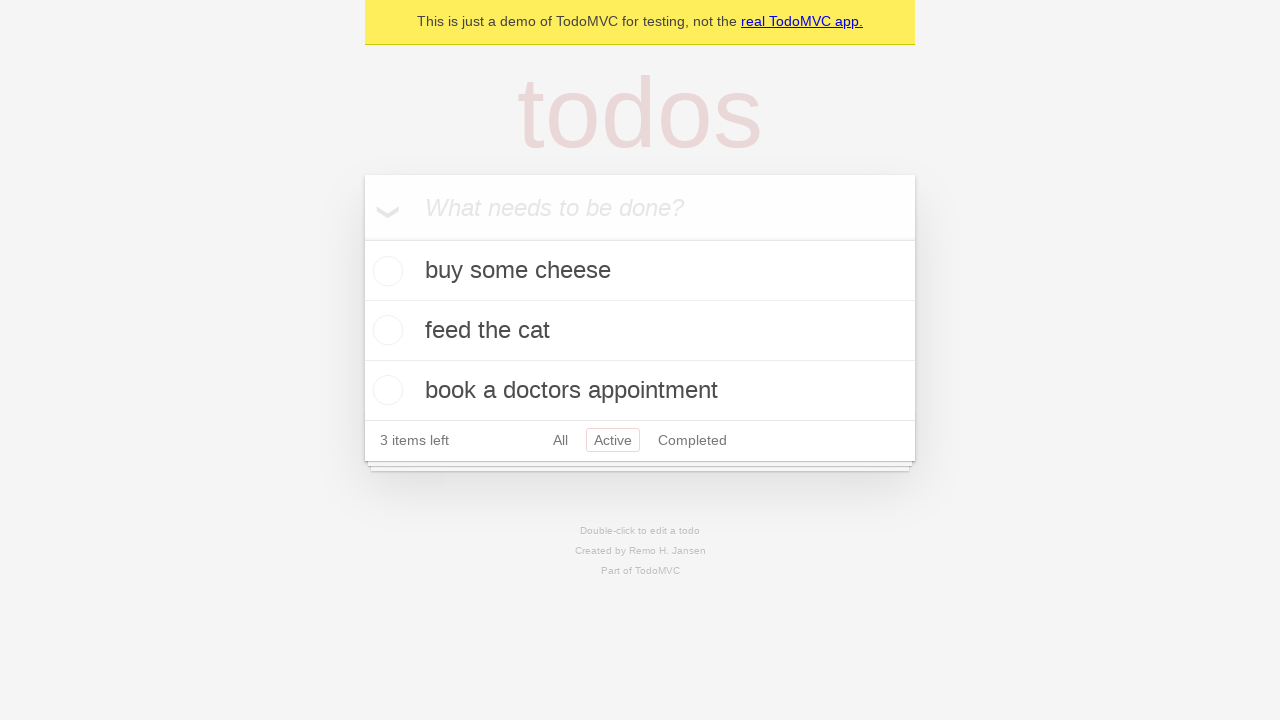

Clicked Completed filter link to show only completed todos at (692, 440) on internal:role=link[name="Completed"i]
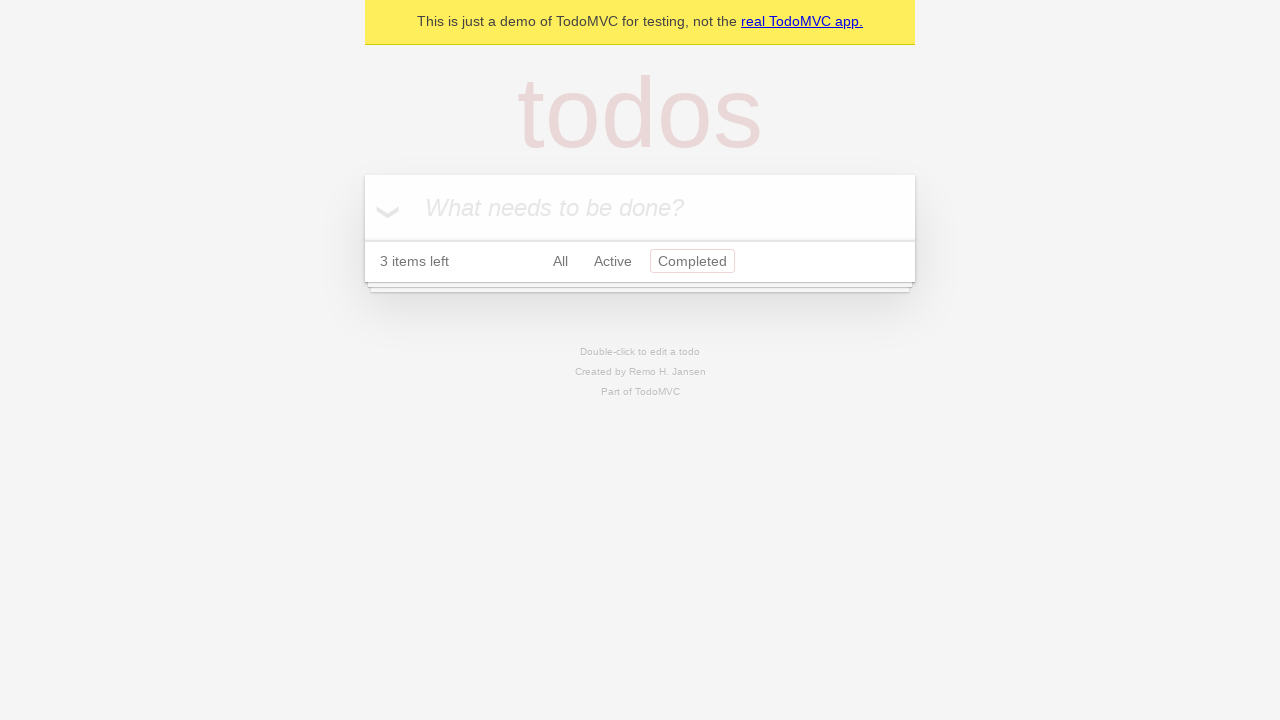

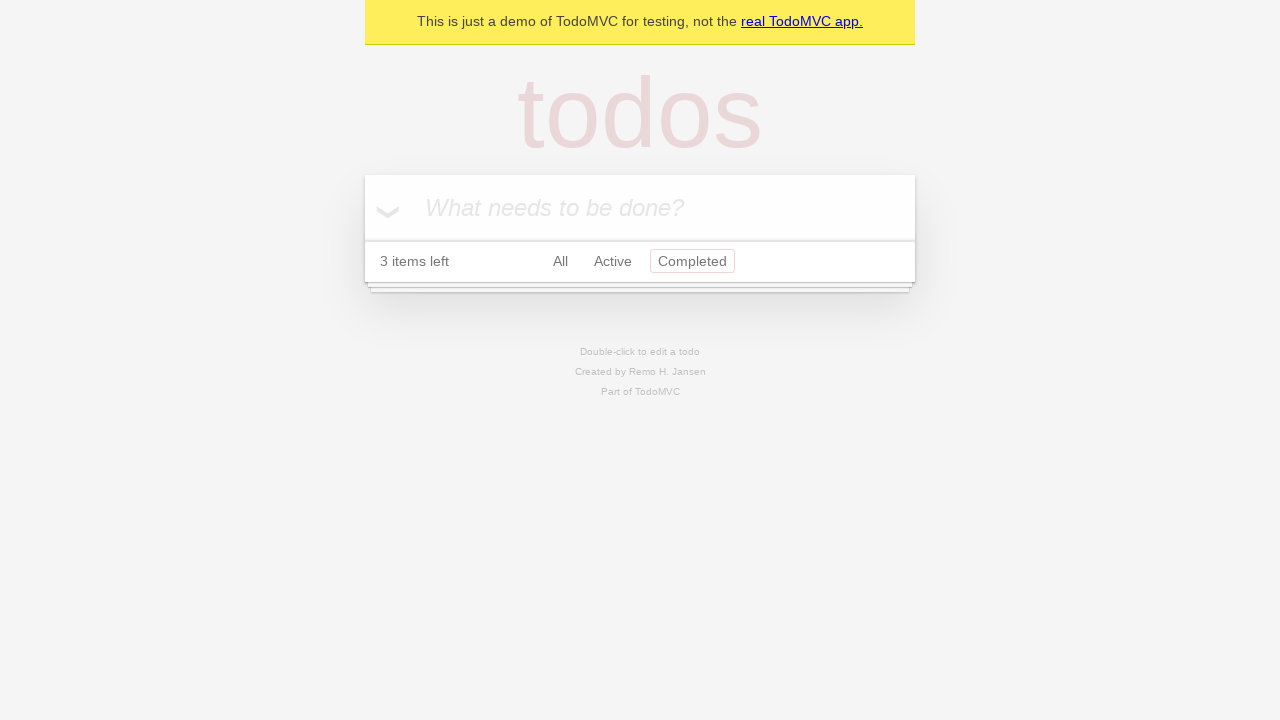